Clicks the dropdown button and verifies the second dropdown link text

Starting URL: https://formy-project.herokuapp.com/buttons#

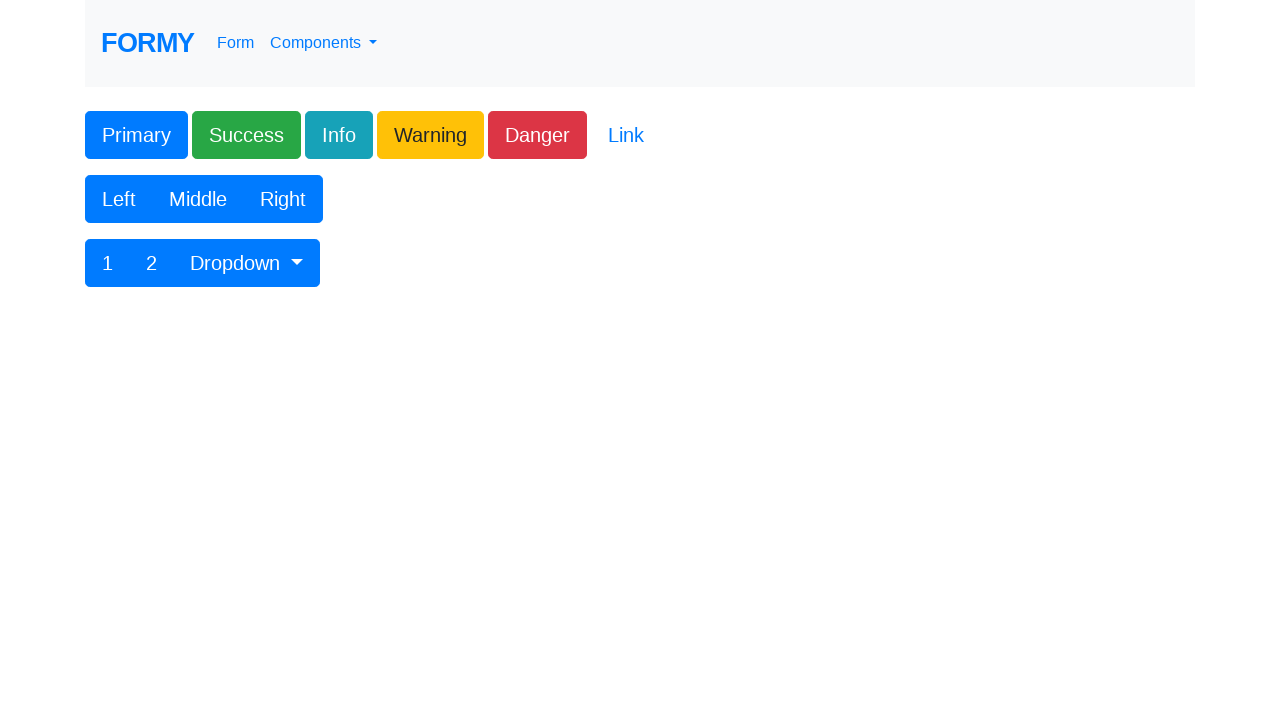

Clicked dropdown button to reveal menu at (247, 263) on #btnGroupDrop1
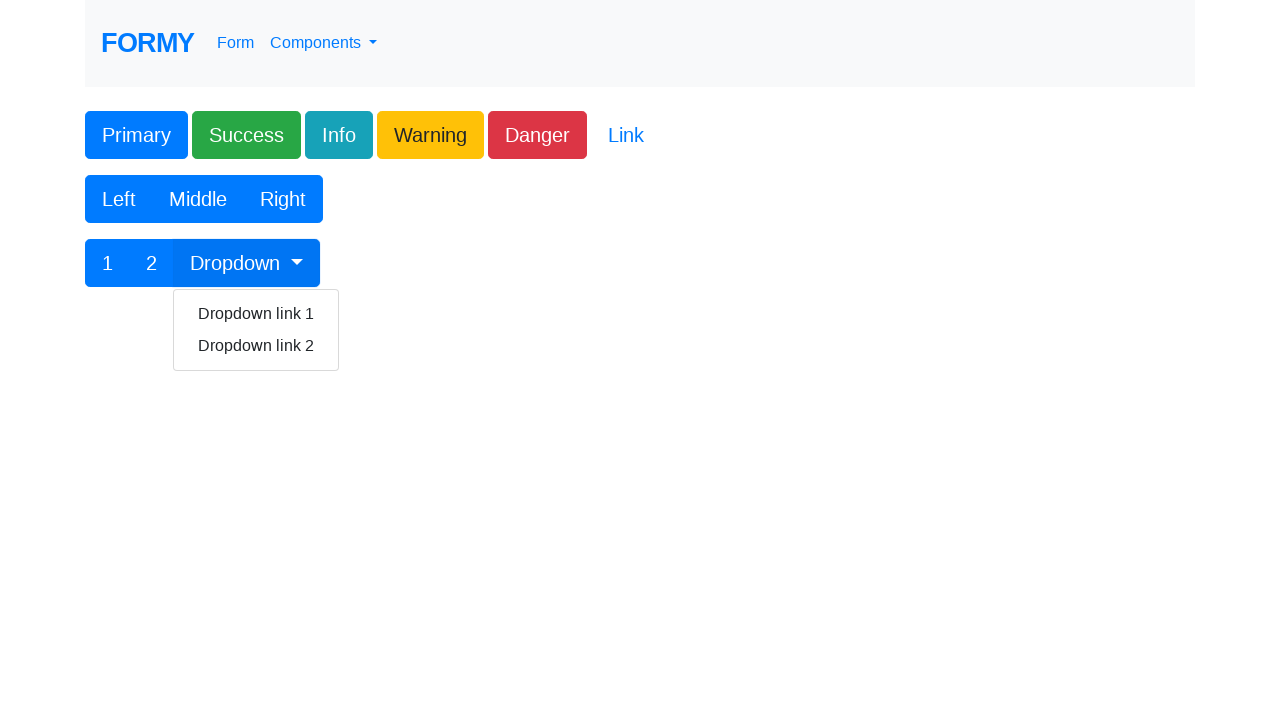

Dropdown link 2 appeared in menu
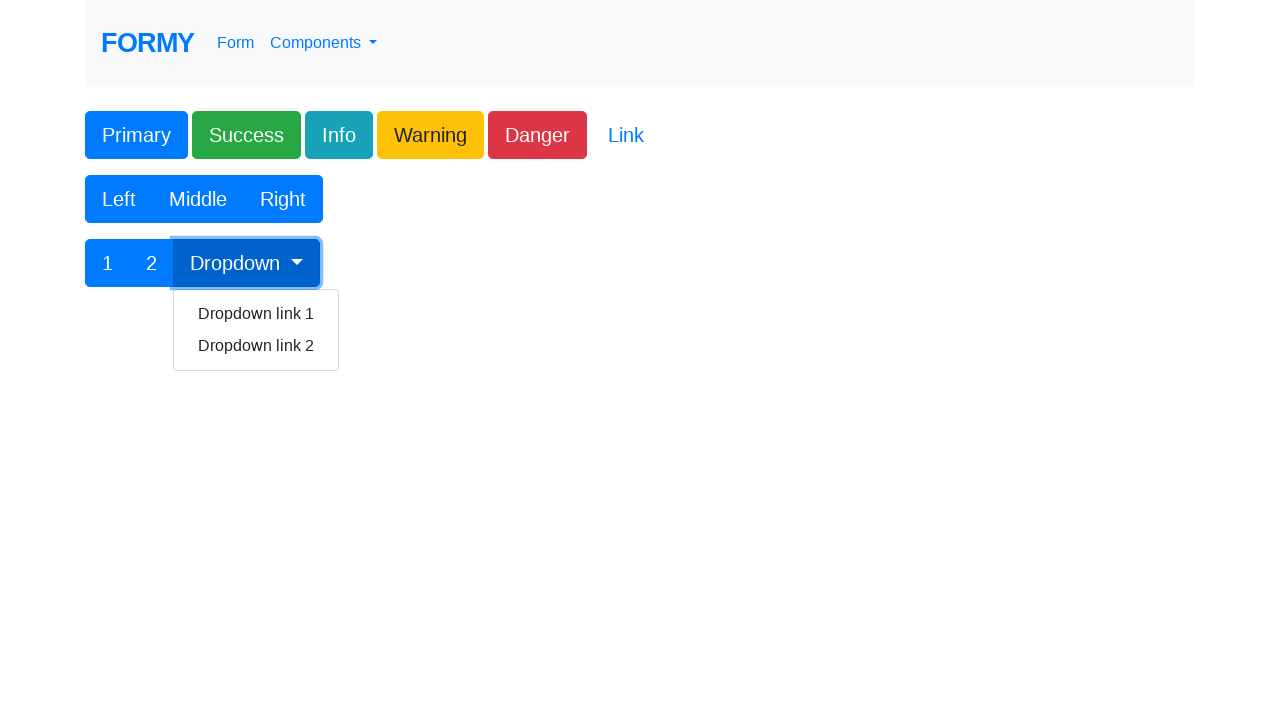

Verified dropdown link 2 text matches 'Dropdown link 2'
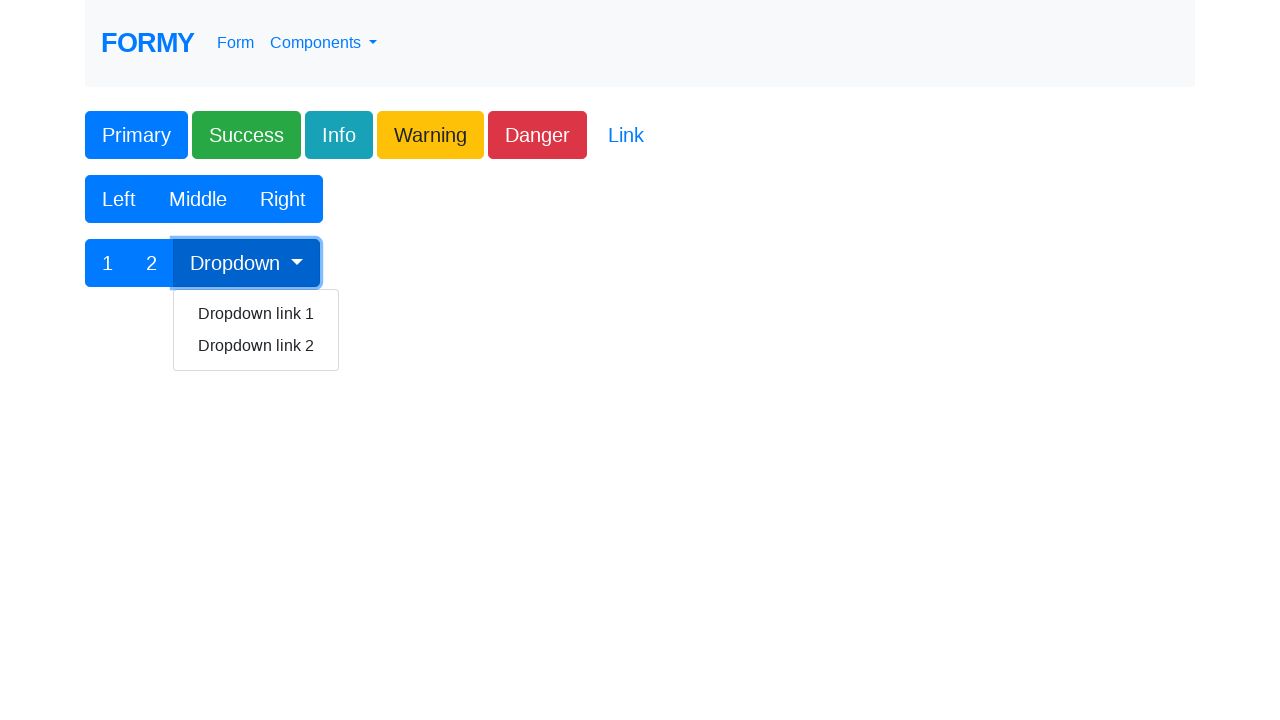

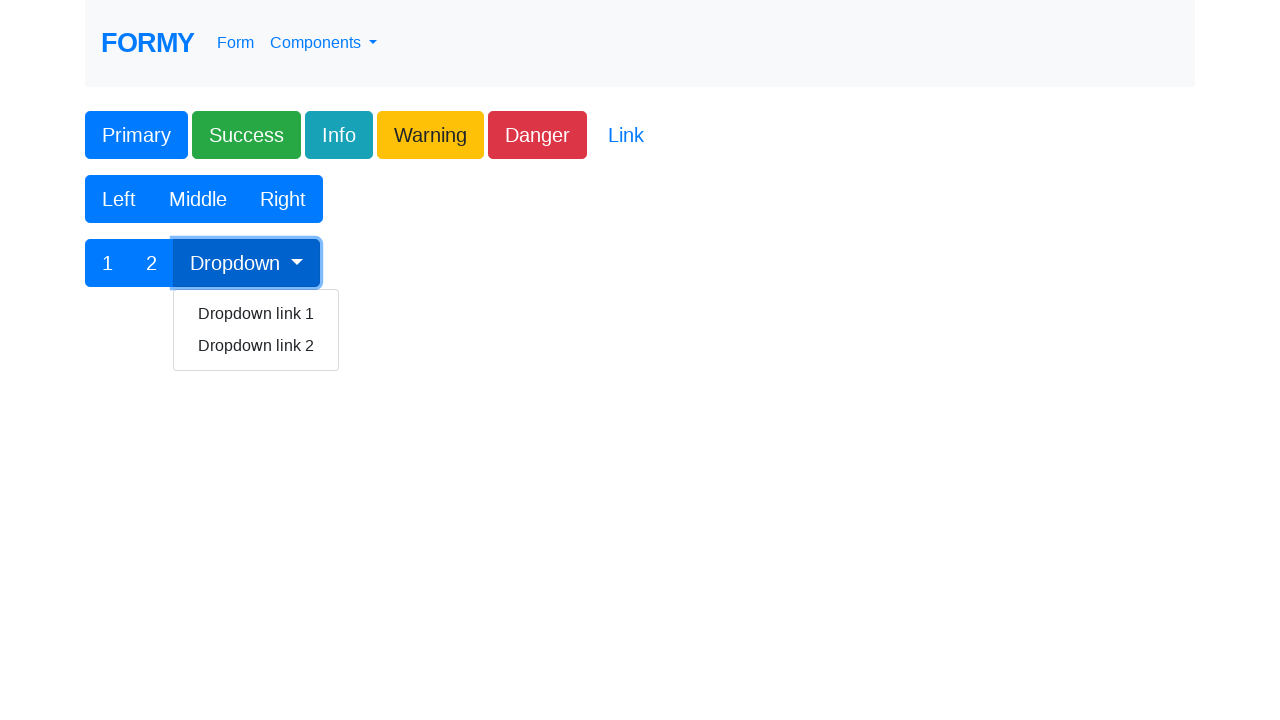